Tests table sorting functionality by clicking on a column header to sort items and verifying the sorting order

Starting URL: https://rahulshettyacademy.com/seleniumPractise/#/

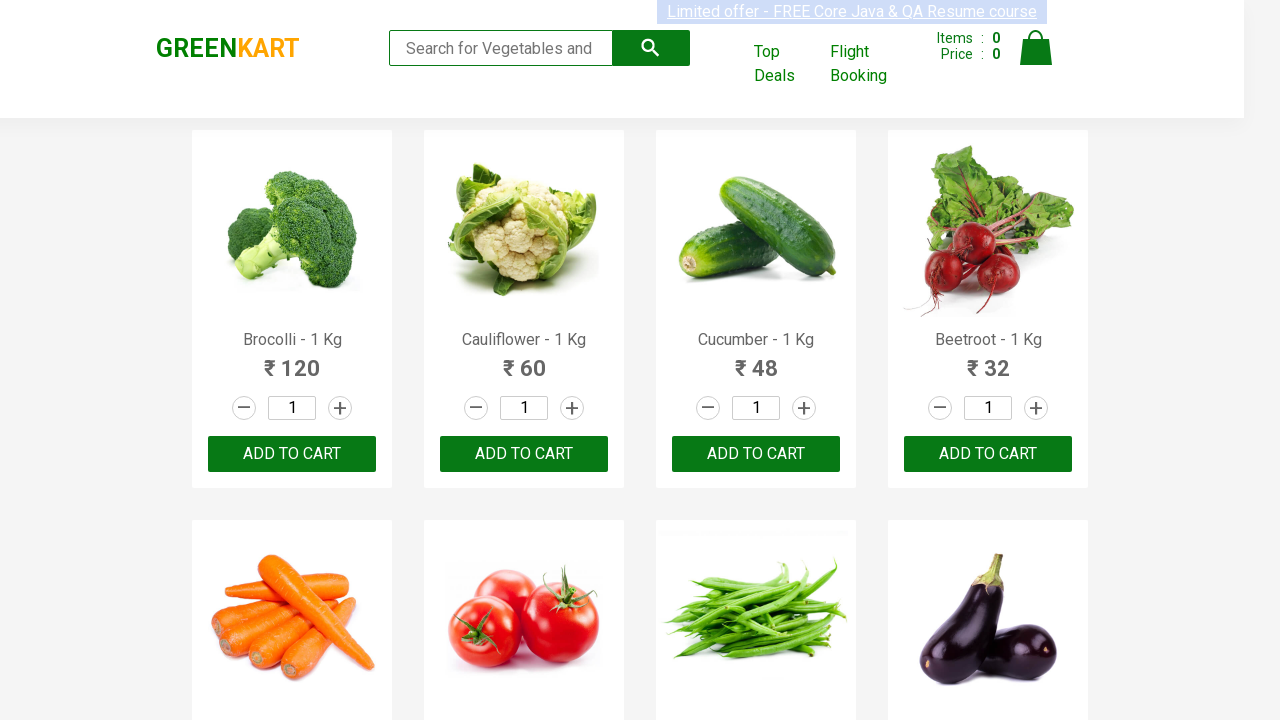

Clicked on Top Deals link at (787, 64) on xpath=//a[text()='Top Deals']
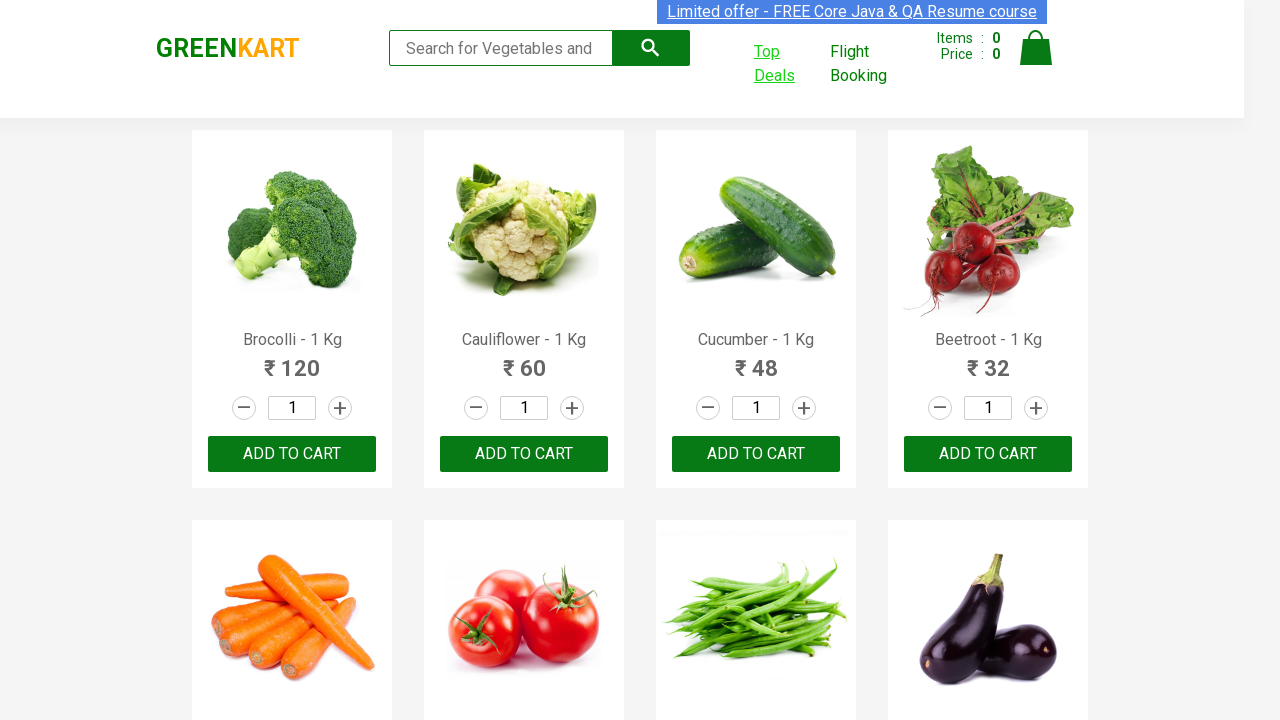

Clicked Top Deals link again to open in new window at (787, 64) on xpath=//a[text()='Top Deals']
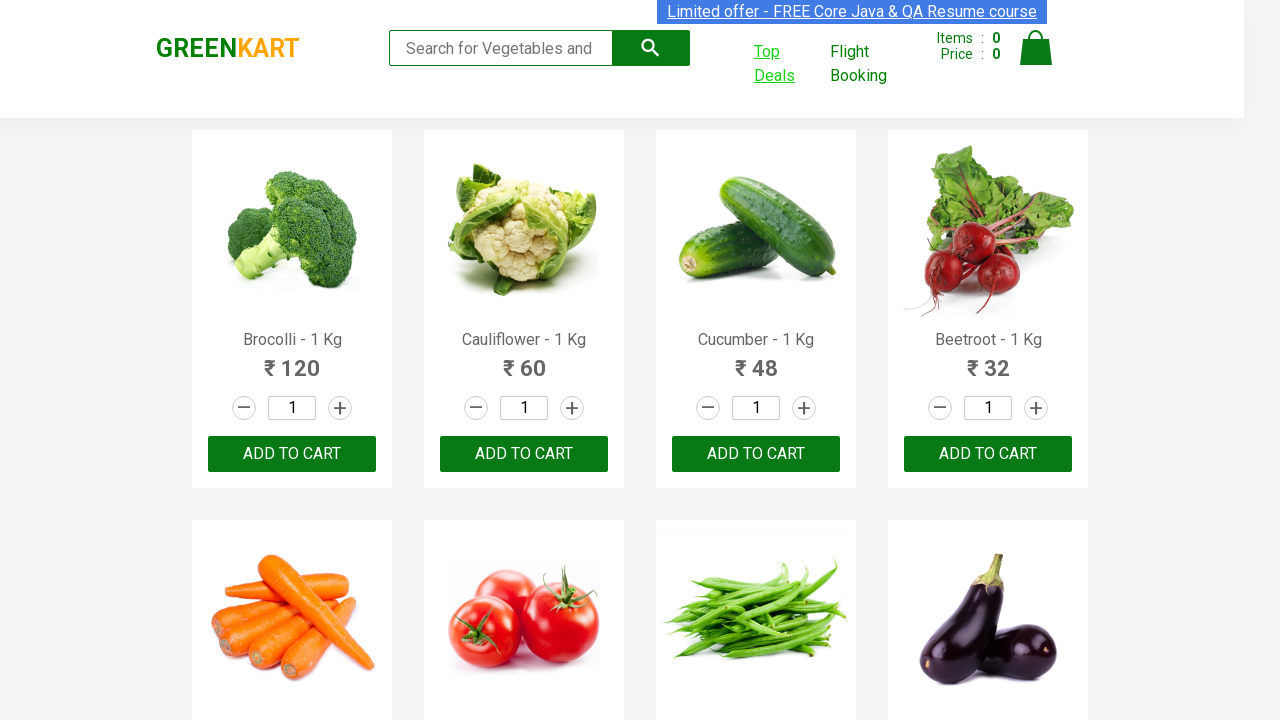

New page/context opened and switched to it
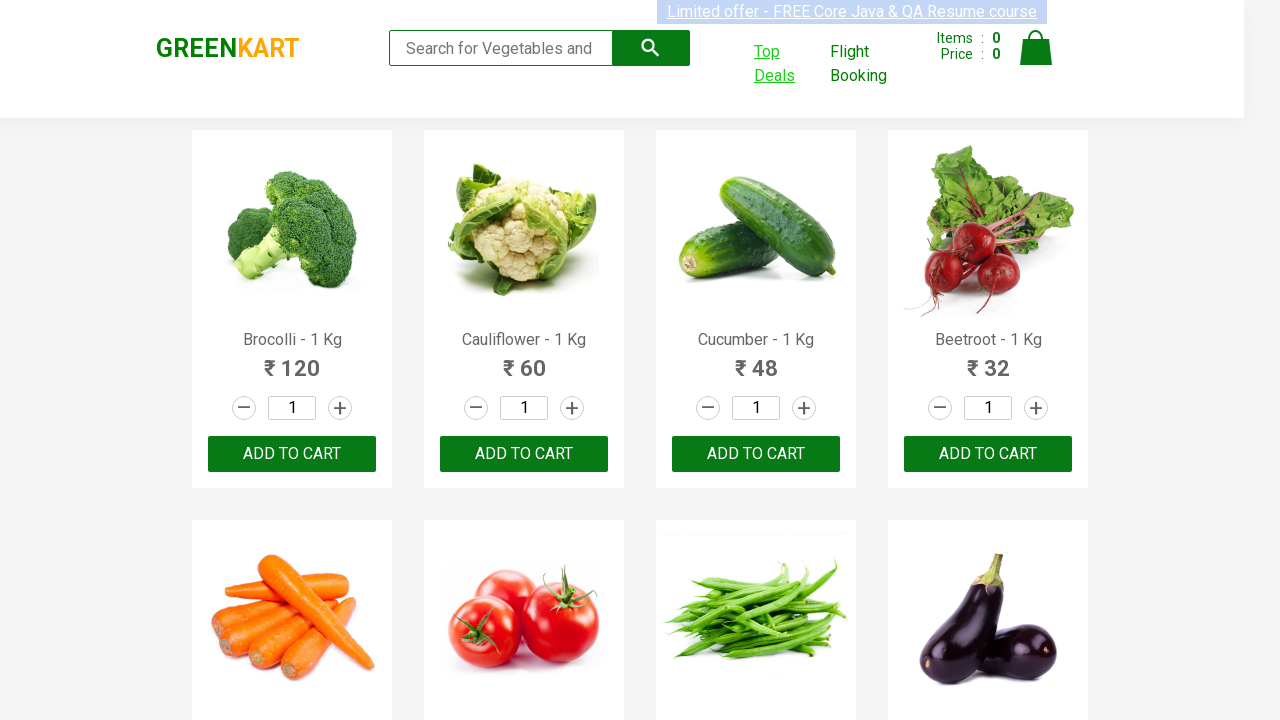

Clicked on first column header to sort at (353, 212) on (//th//span)[1]
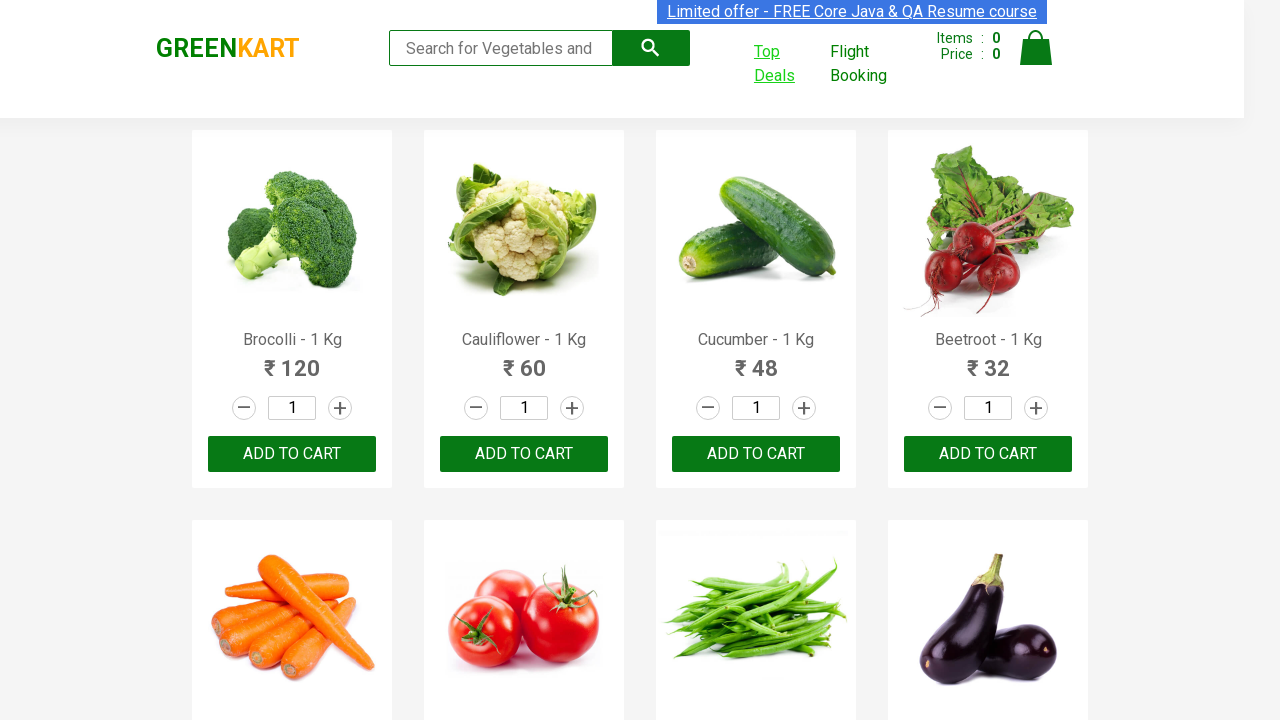

Waited for table sorting to complete
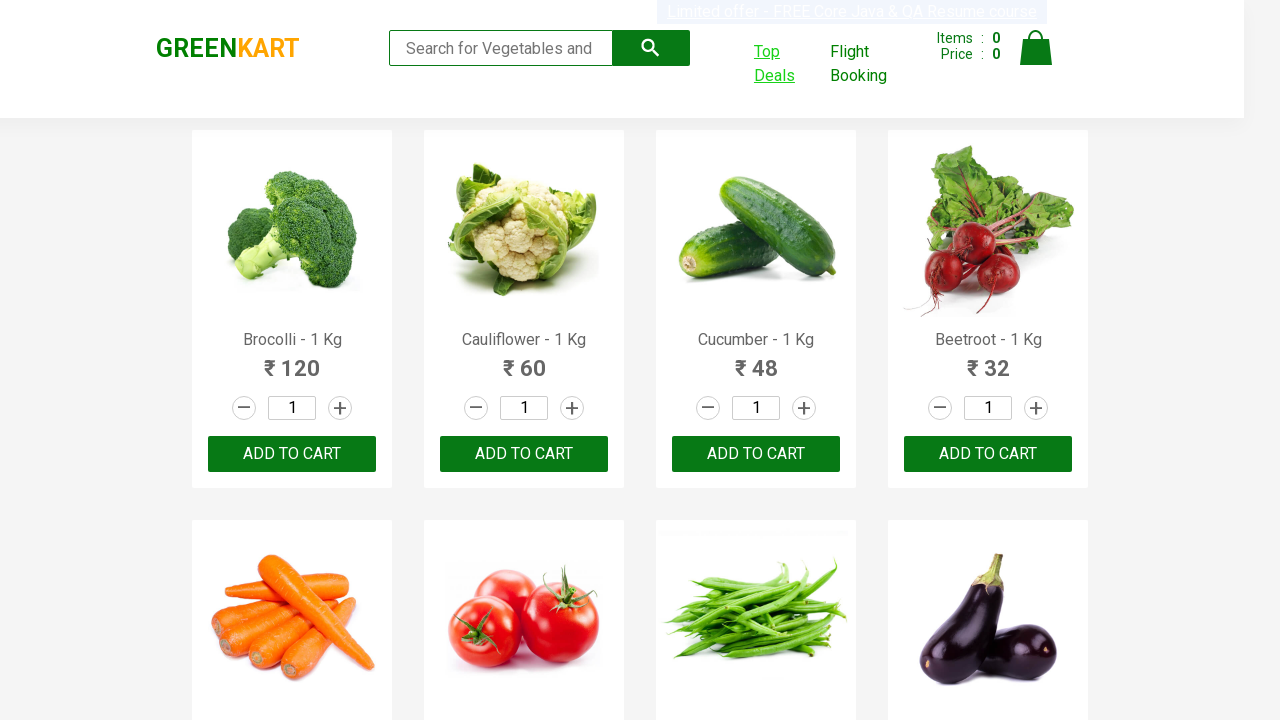

Retrieved all items from the first column
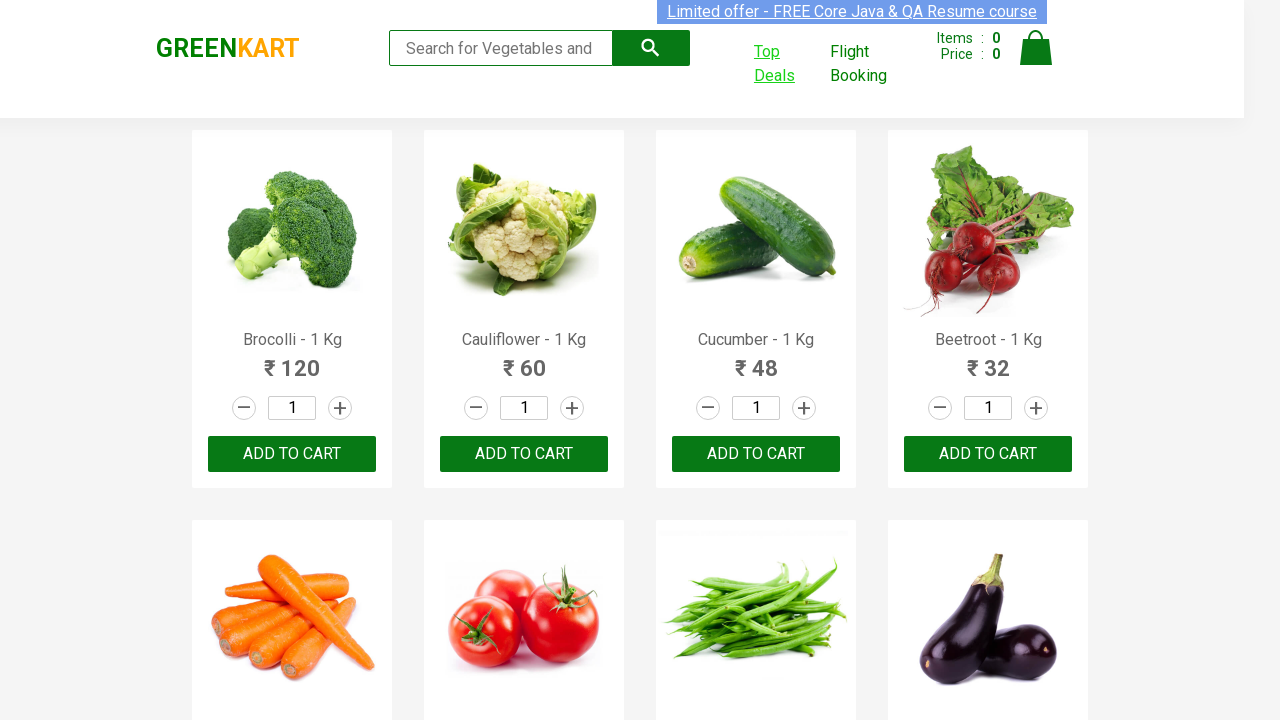

Extracted text content from first column items
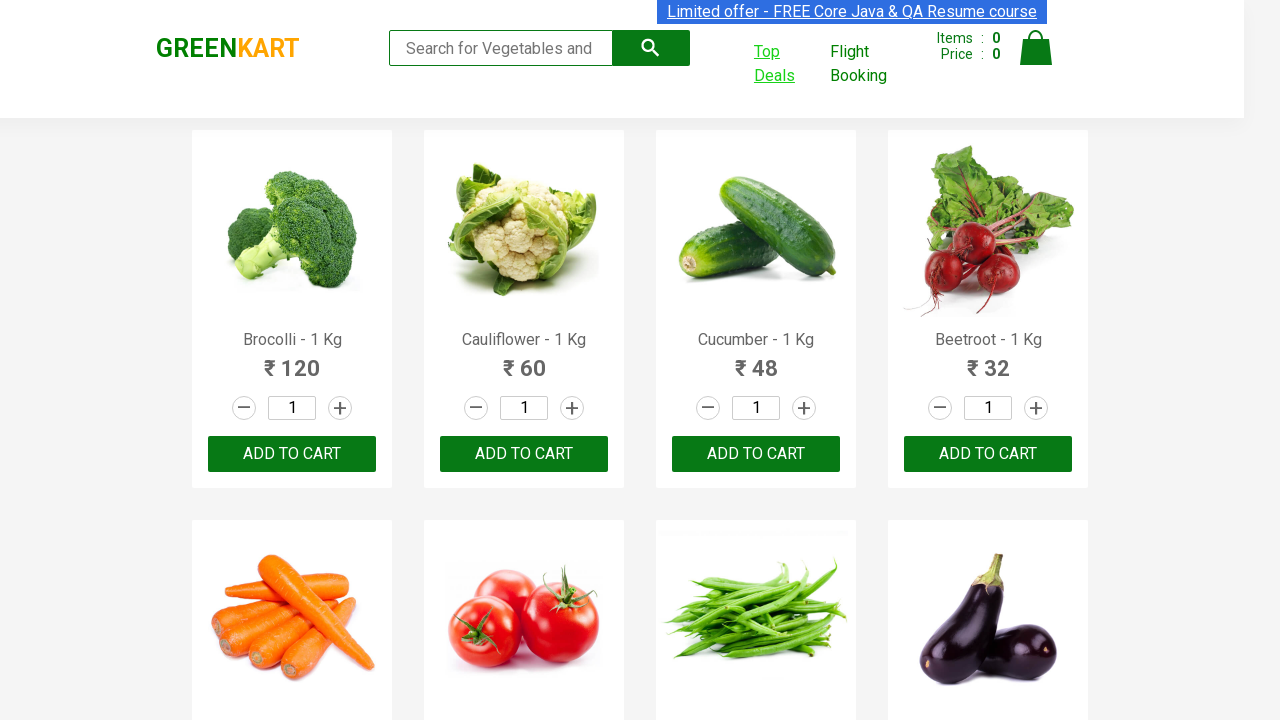

Created sorted list for comparison
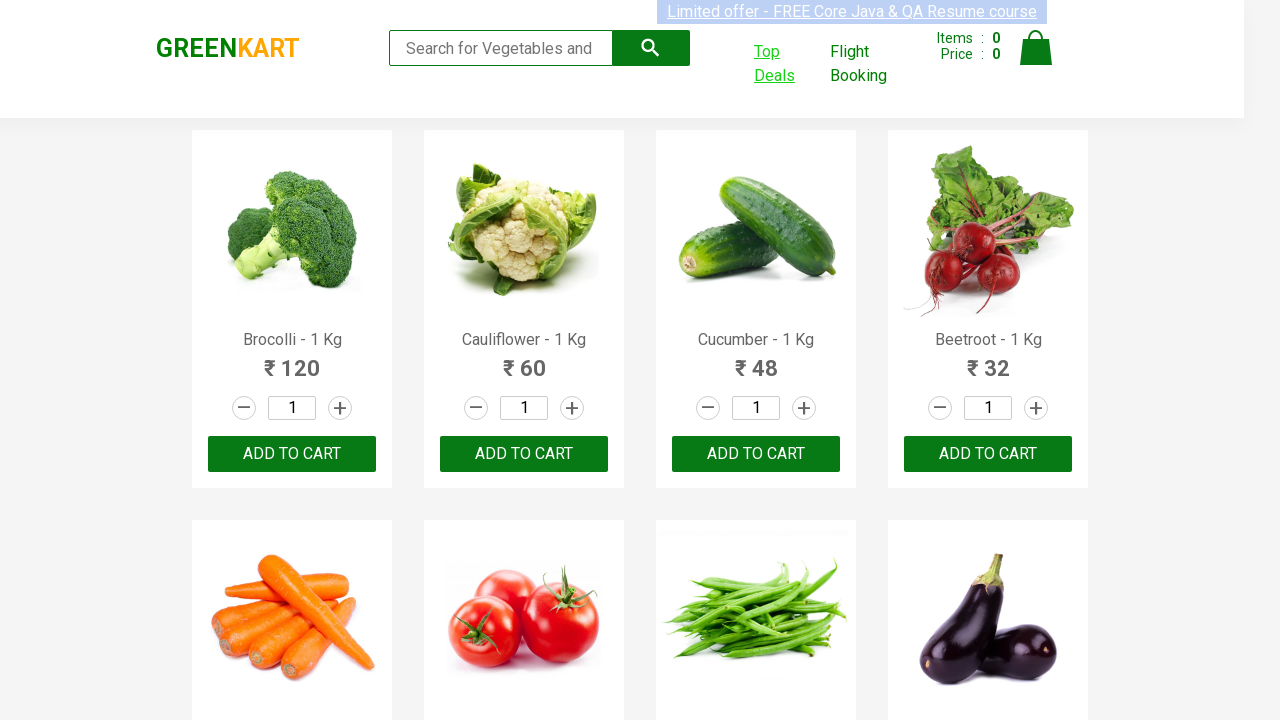

Verified that table is correctly sorted in ascending order
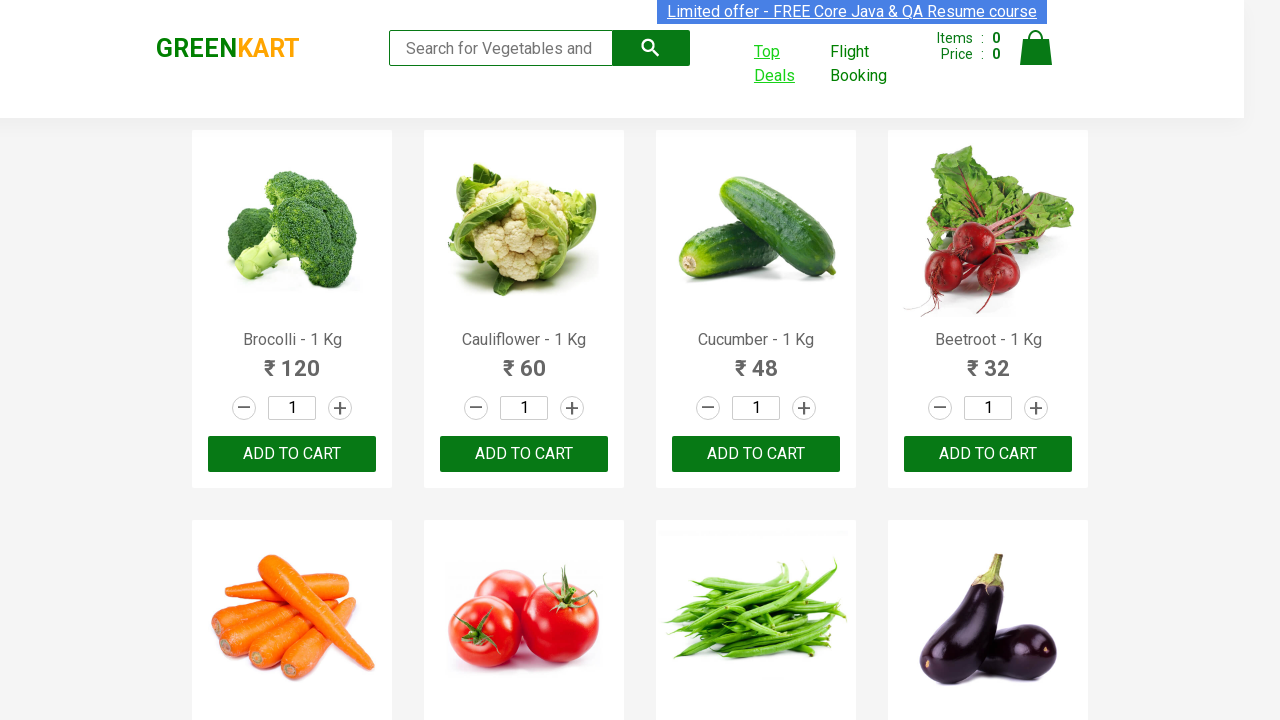

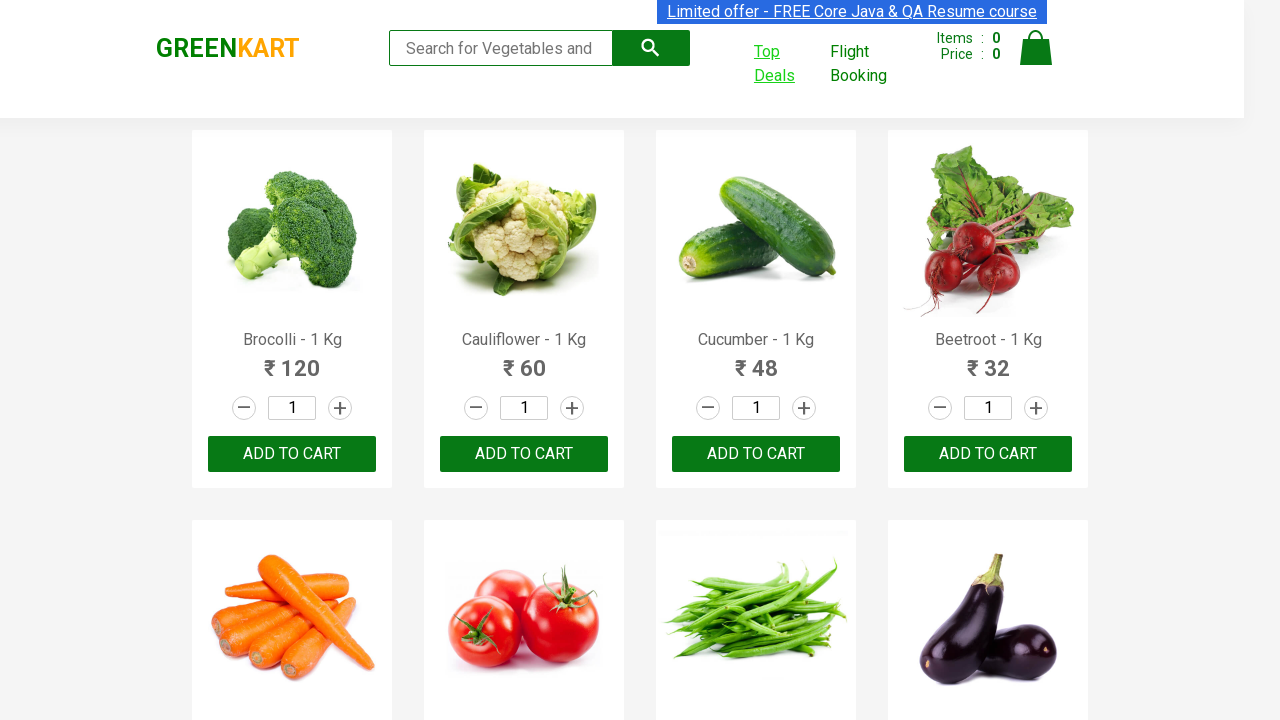